Tests that the todo counter updates correctly as items are added

Starting URL: https://demo.playwright.dev/todomvc

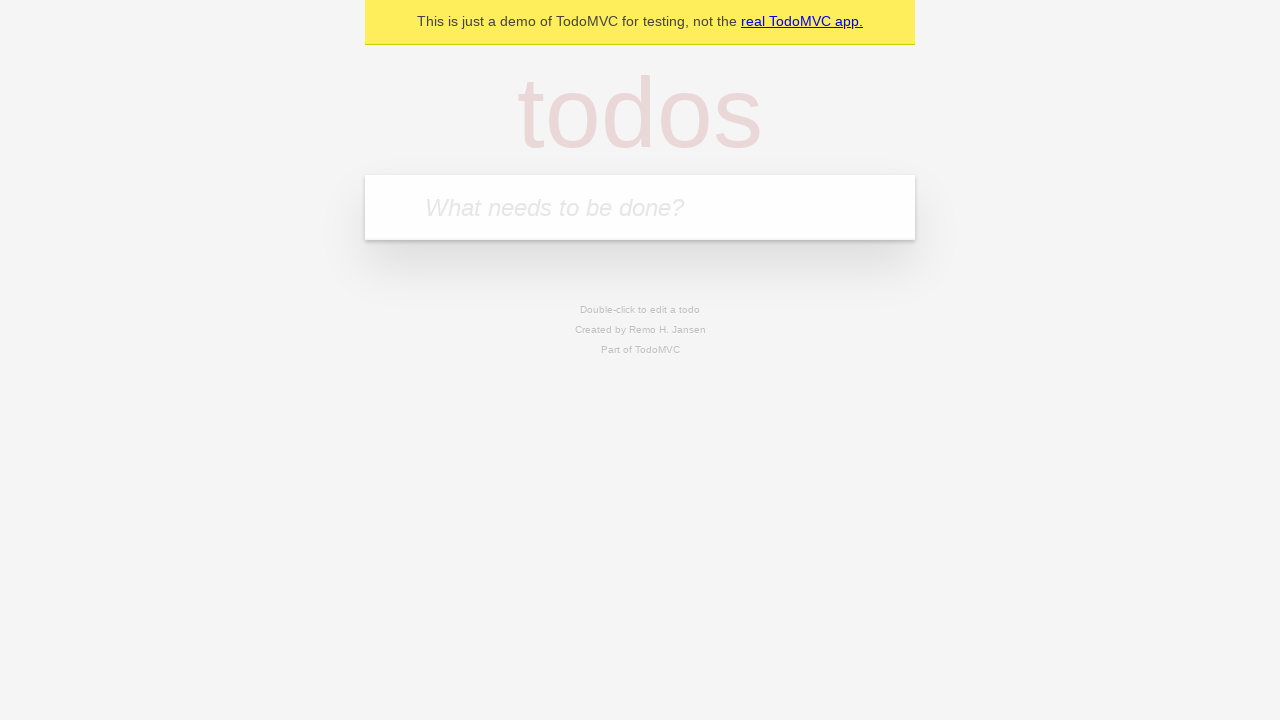

Located the 'What needs to be done?' input field
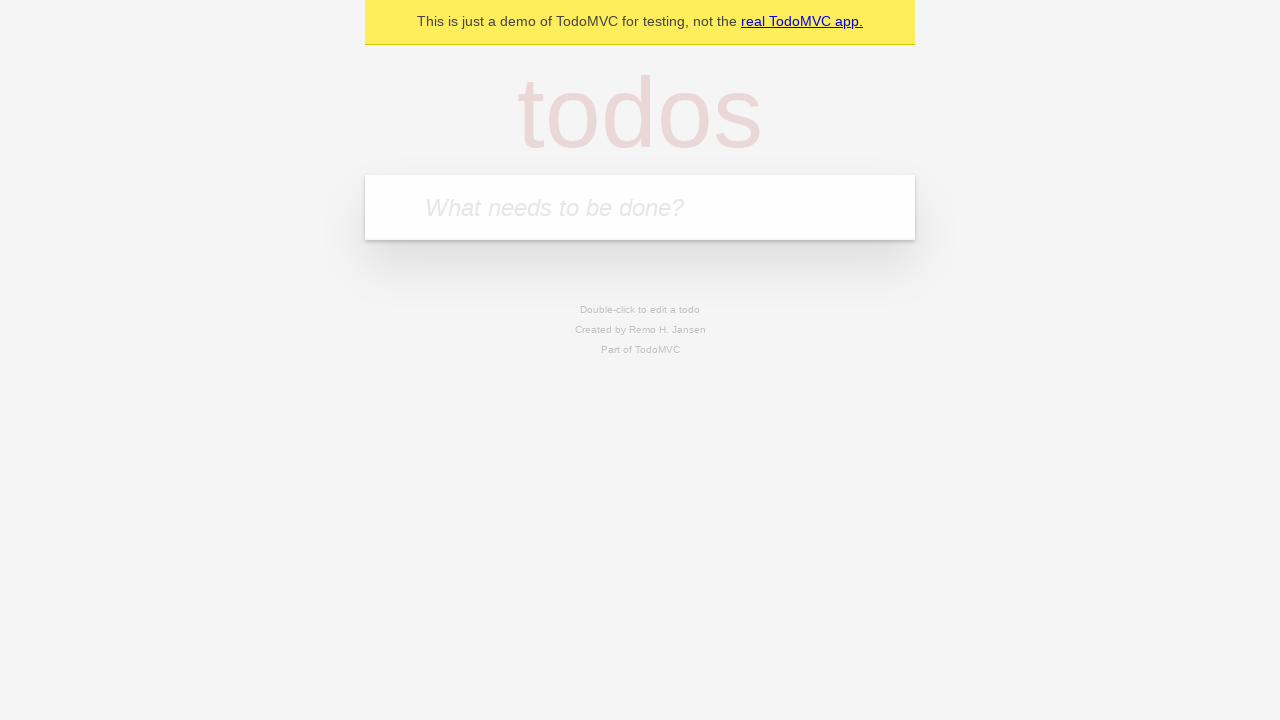

Filled input with first todo item 'buy some cheese' on internal:attr=[placeholder="What needs to be done?"i]
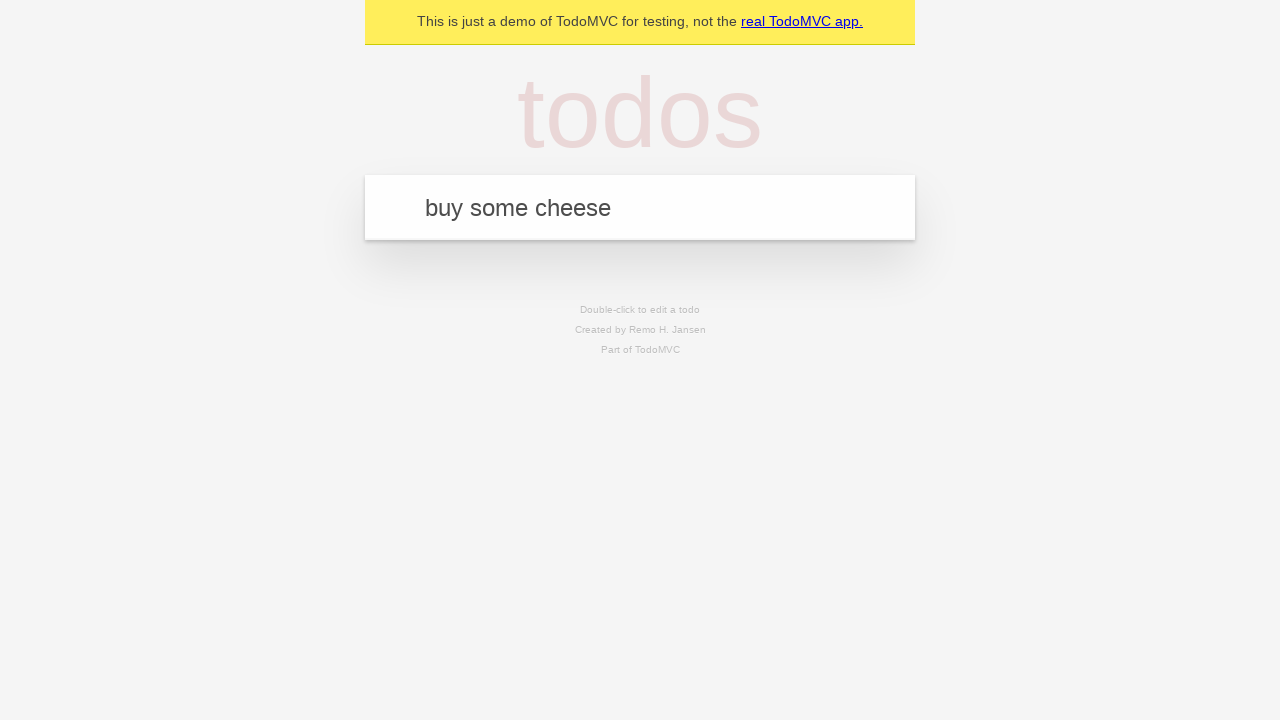

Pressed Enter to add first todo item on internal:attr=[placeholder="What needs to be done?"i]
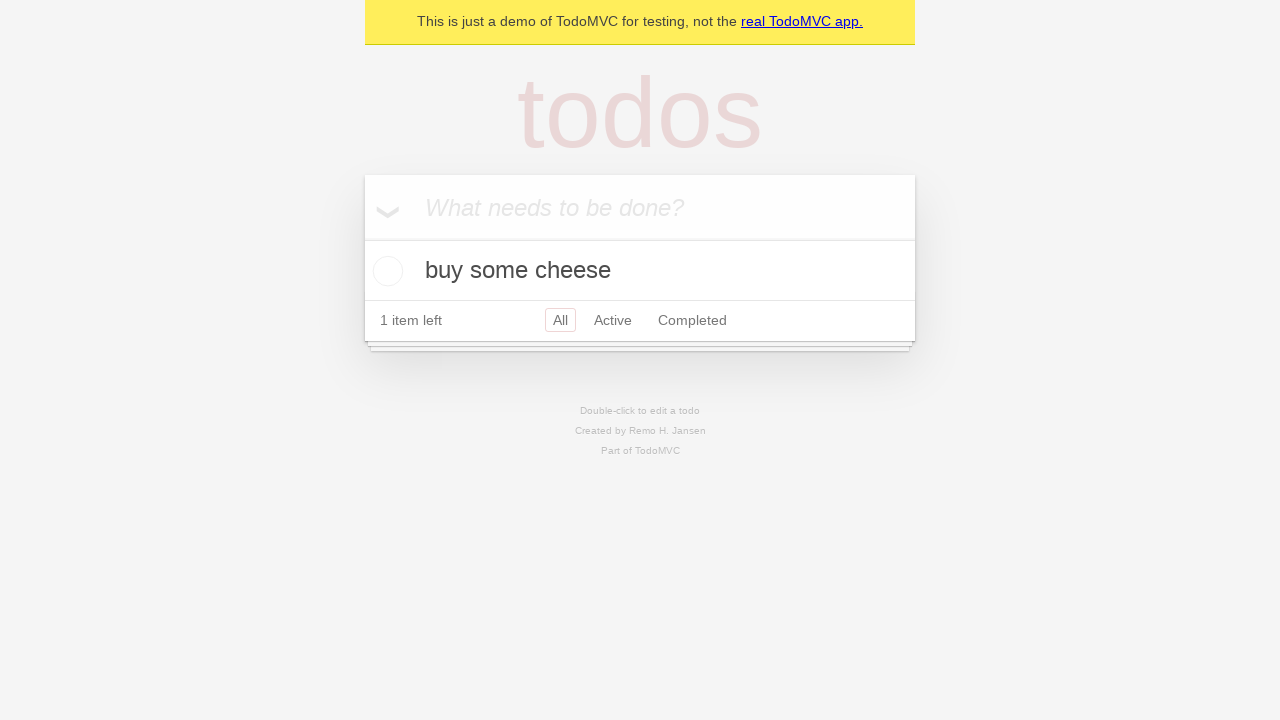

Todo counter element appeared after adding first item
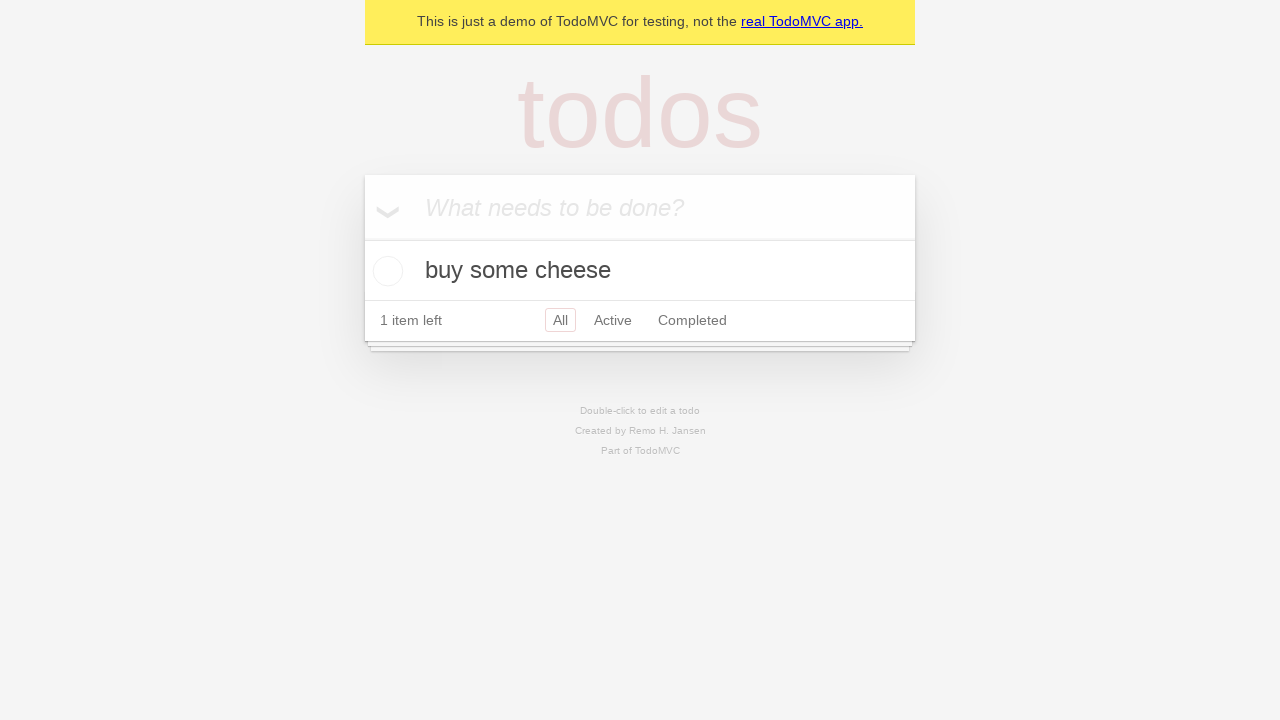

Filled input with second todo item 'feed the cat' on internal:attr=[placeholder="What needs to be done?"i]
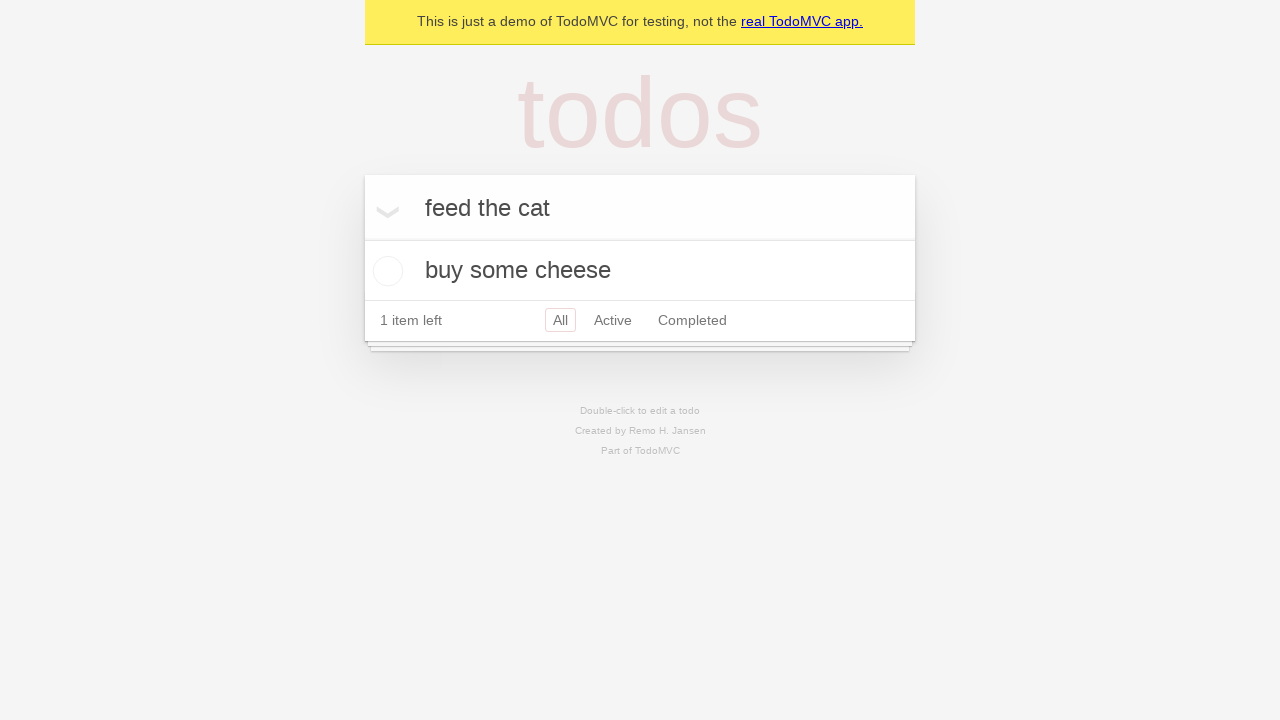

Pressed Enter to add second todo item on internal:attr=[placeholder="What needs to be done?"i]
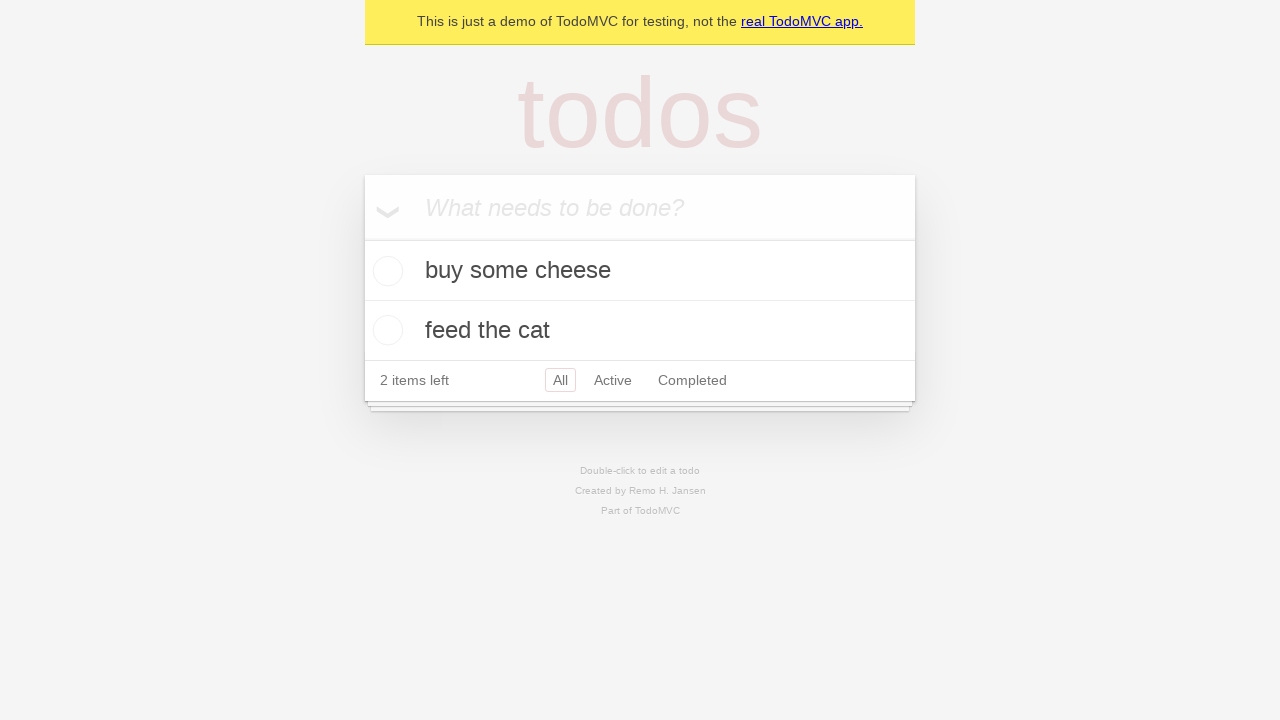

Verified that todo counter now shows 2 items via localStorage check
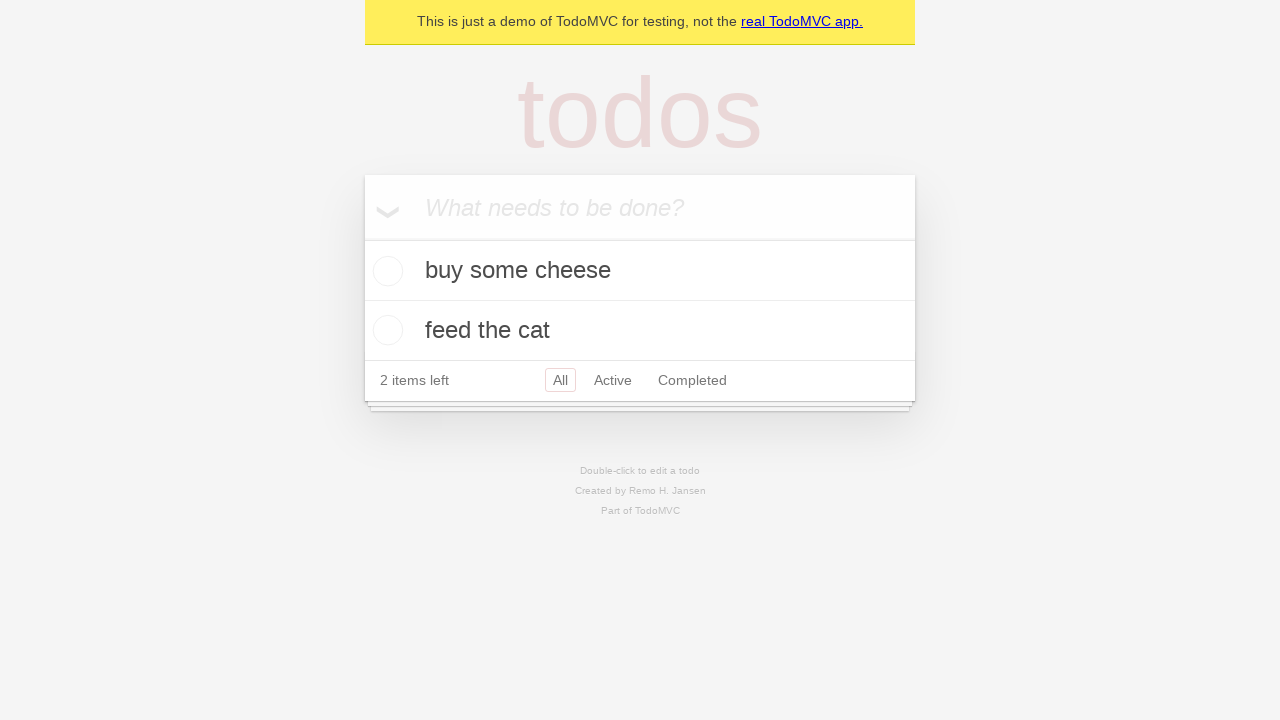

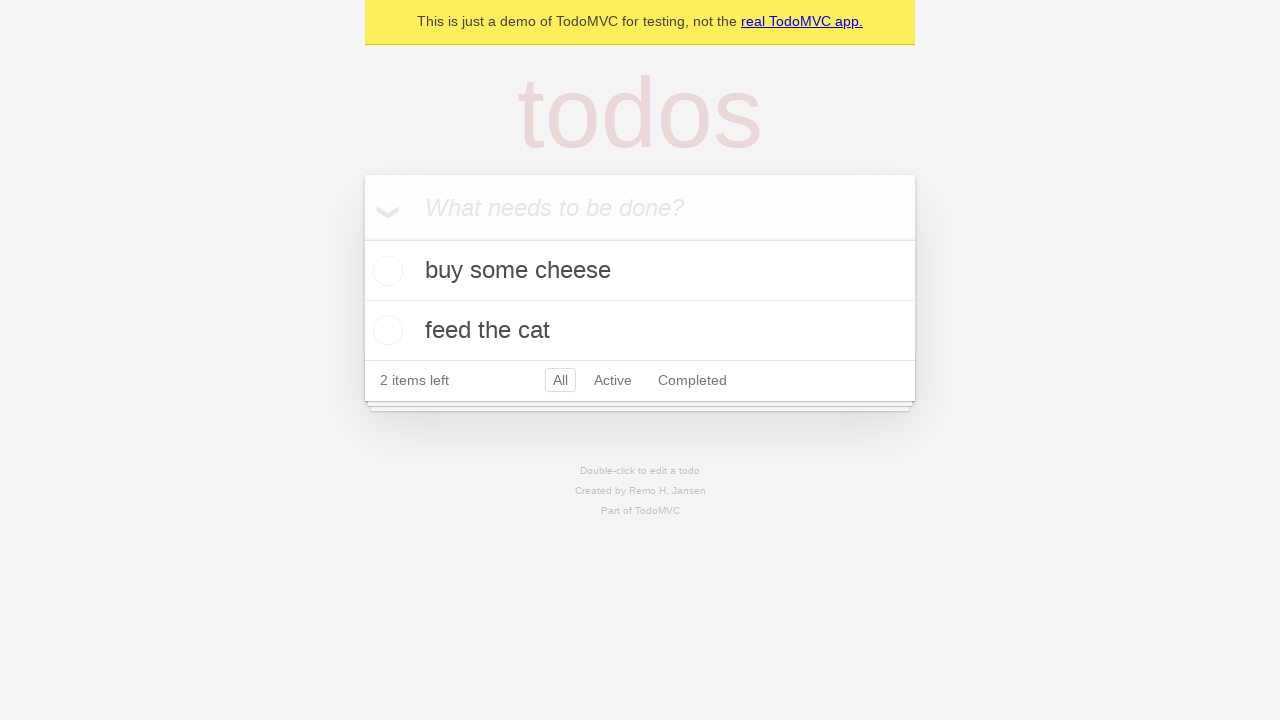